Demonstrates drag and drop action to a specific offset position

Starting URL: https://crossbrowsertesting.github.io/drag-and-drop

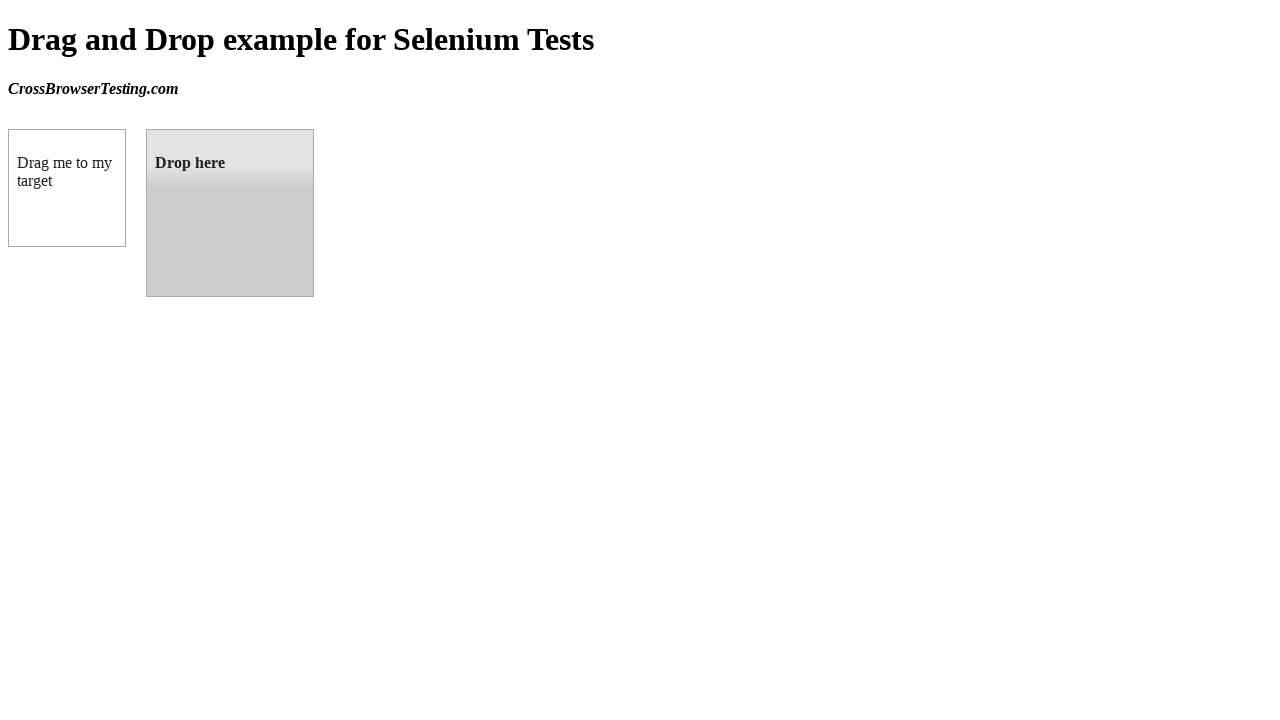

Located draggable element
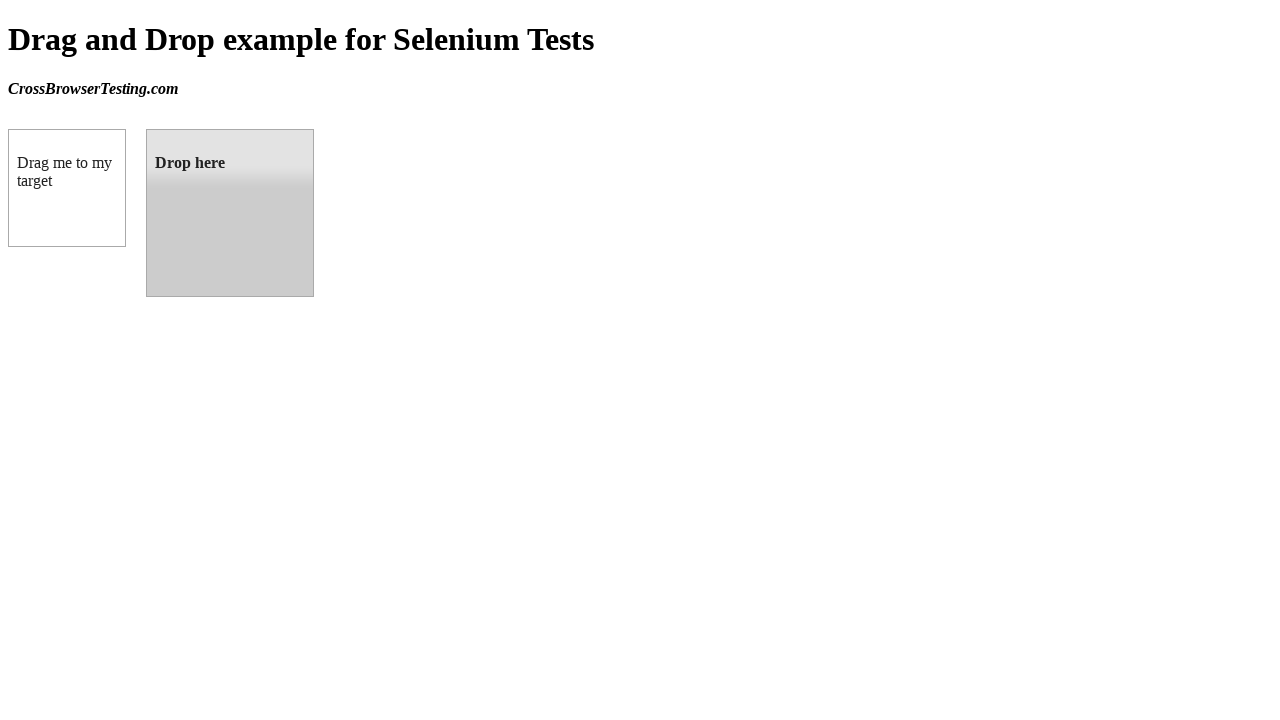

Located droppable element
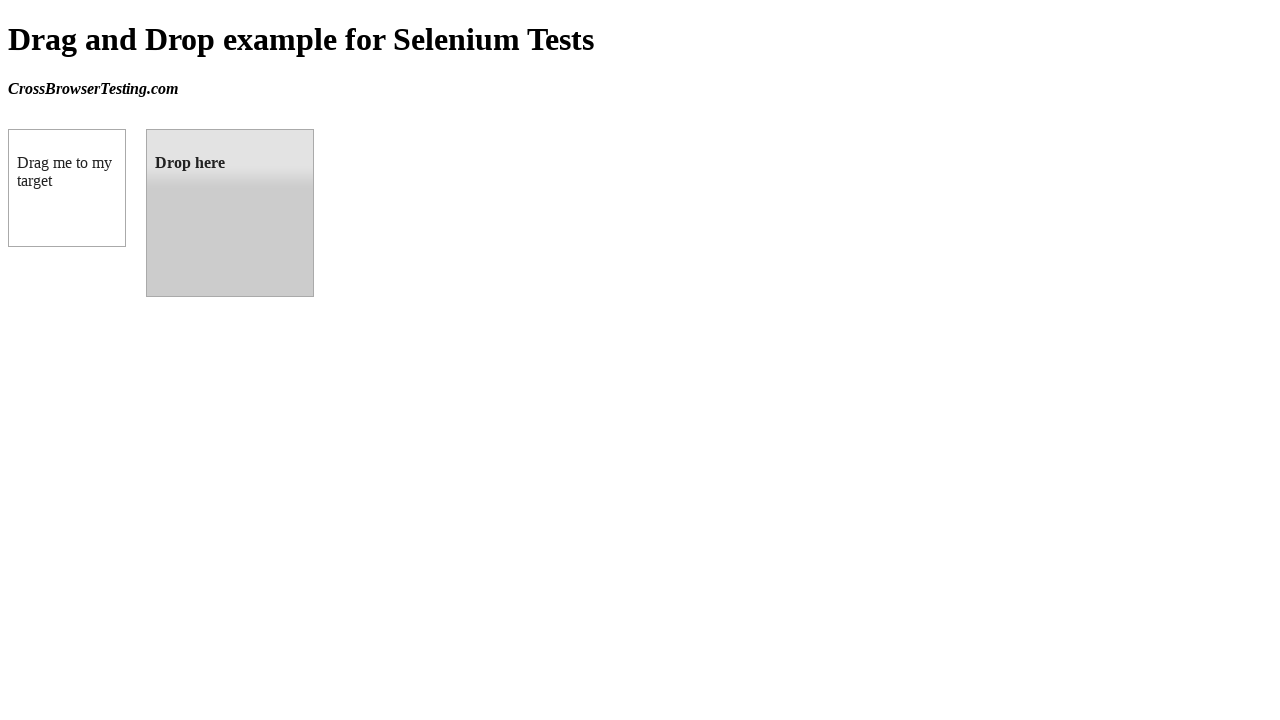

Draggable element is visible and ready
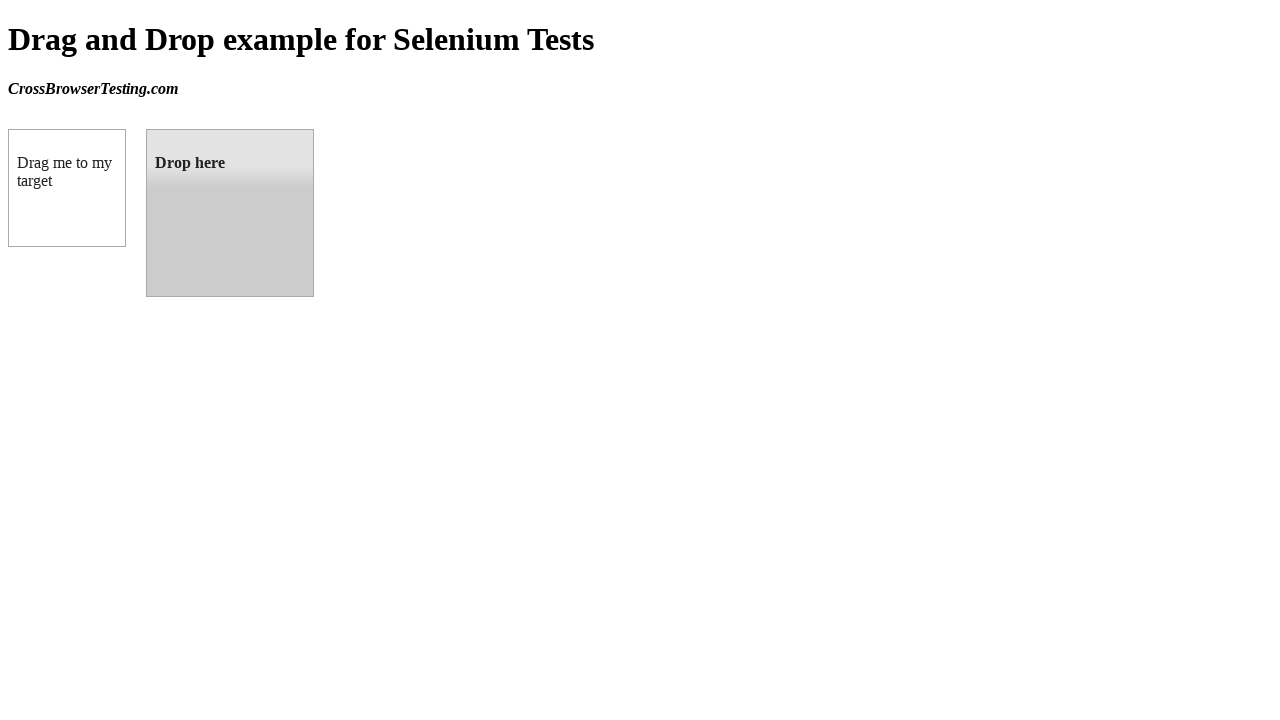

Droppable element is visible and ready
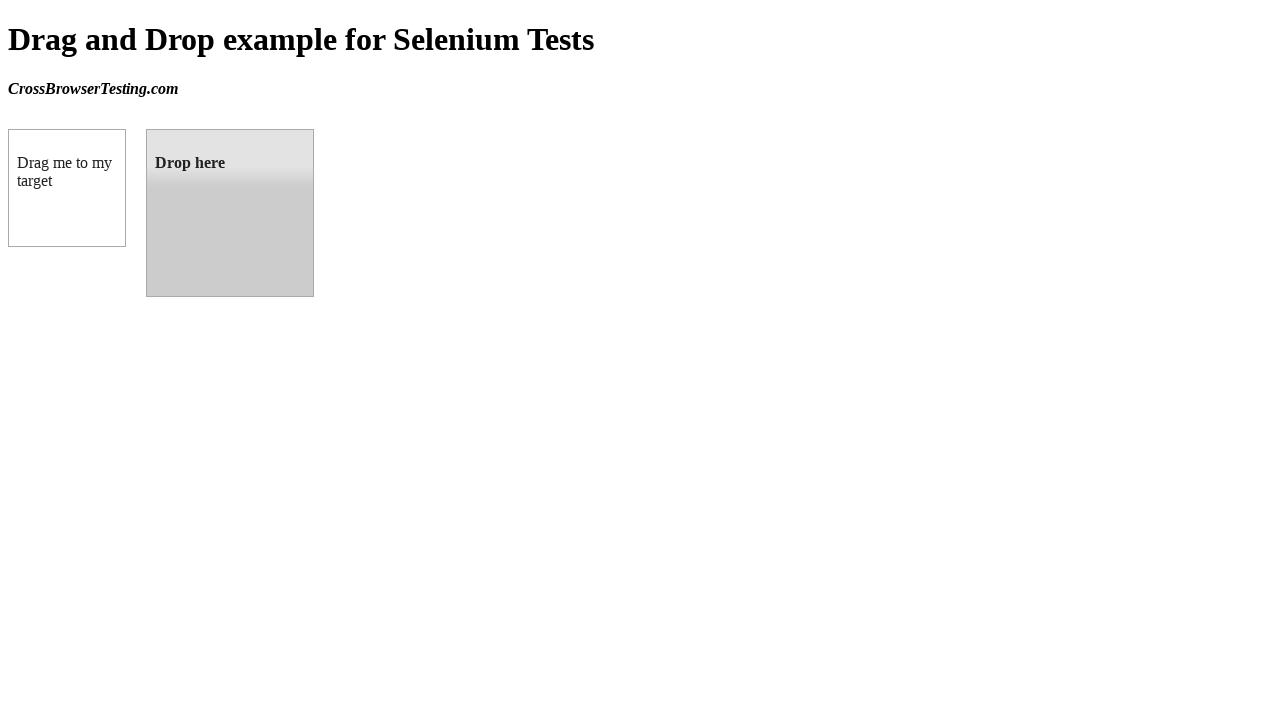

Retrieved target element's bounding box position
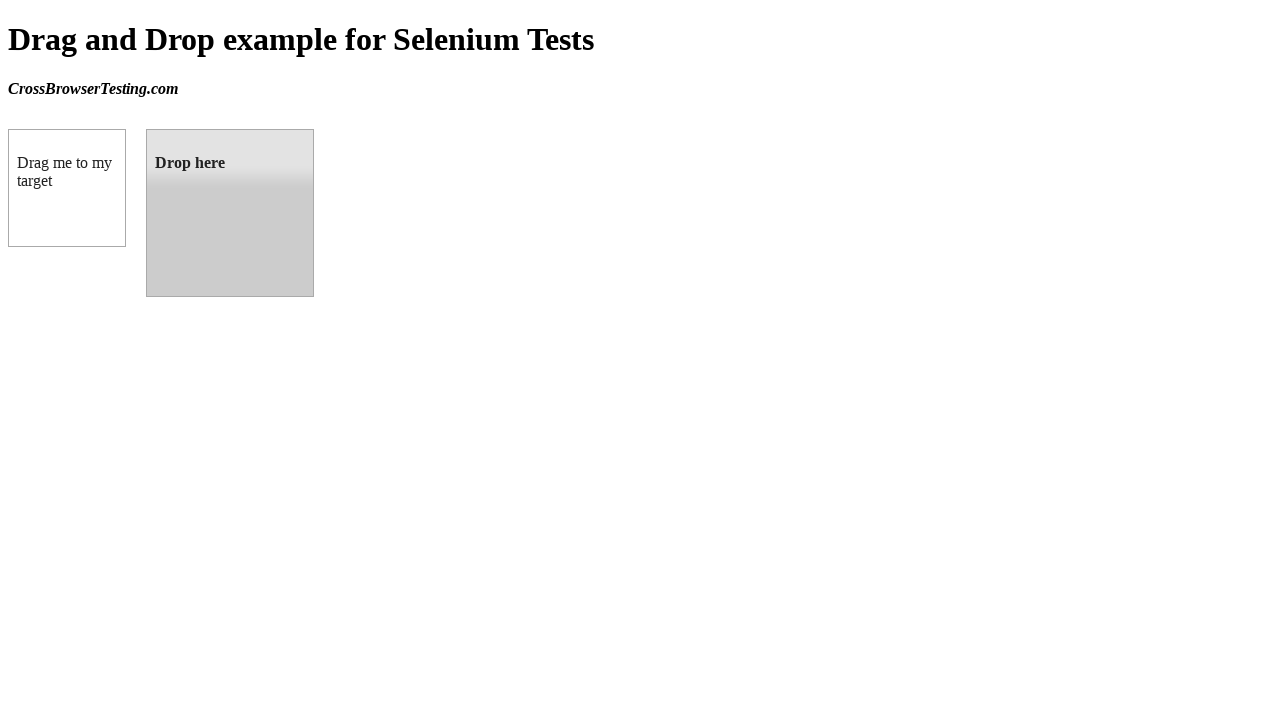

Performed drag and drop from draggable to droppable element at (230, 213)
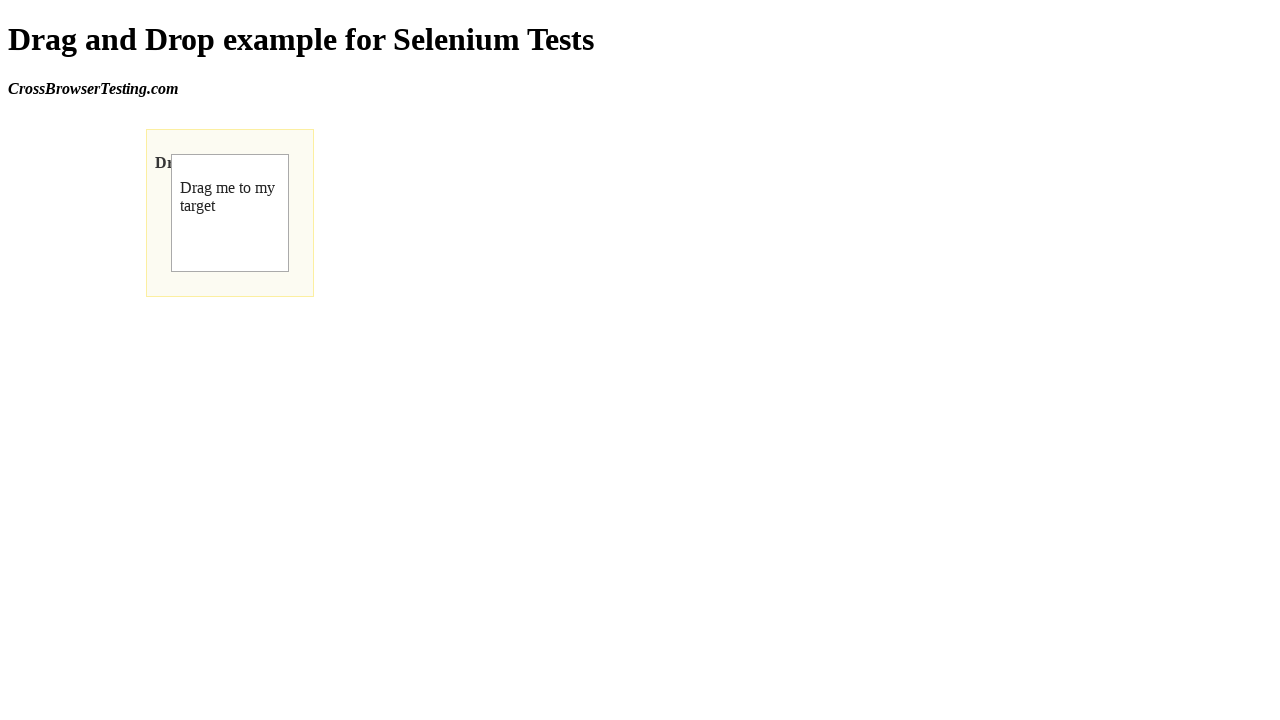

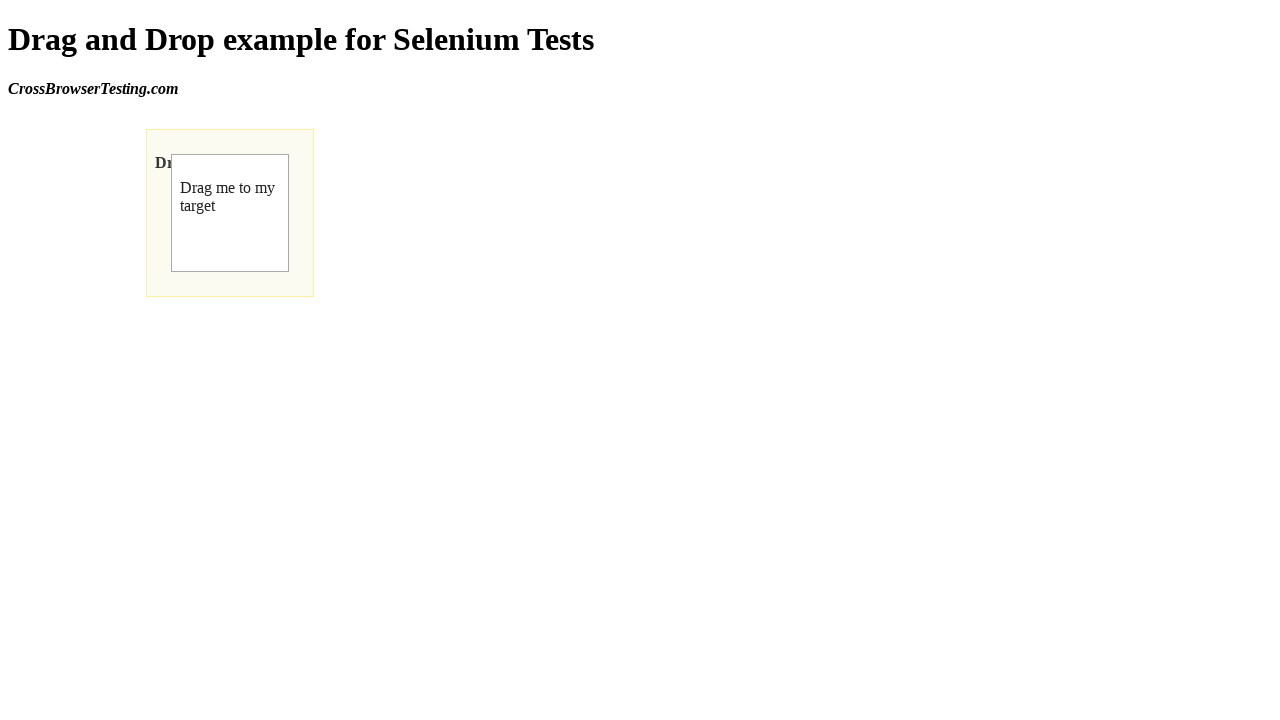